Tests clicking a link that opens in the current window, verifying the new page content, then going back and verifying the form title

Starting URL: https://aquabottesting.com/index.html

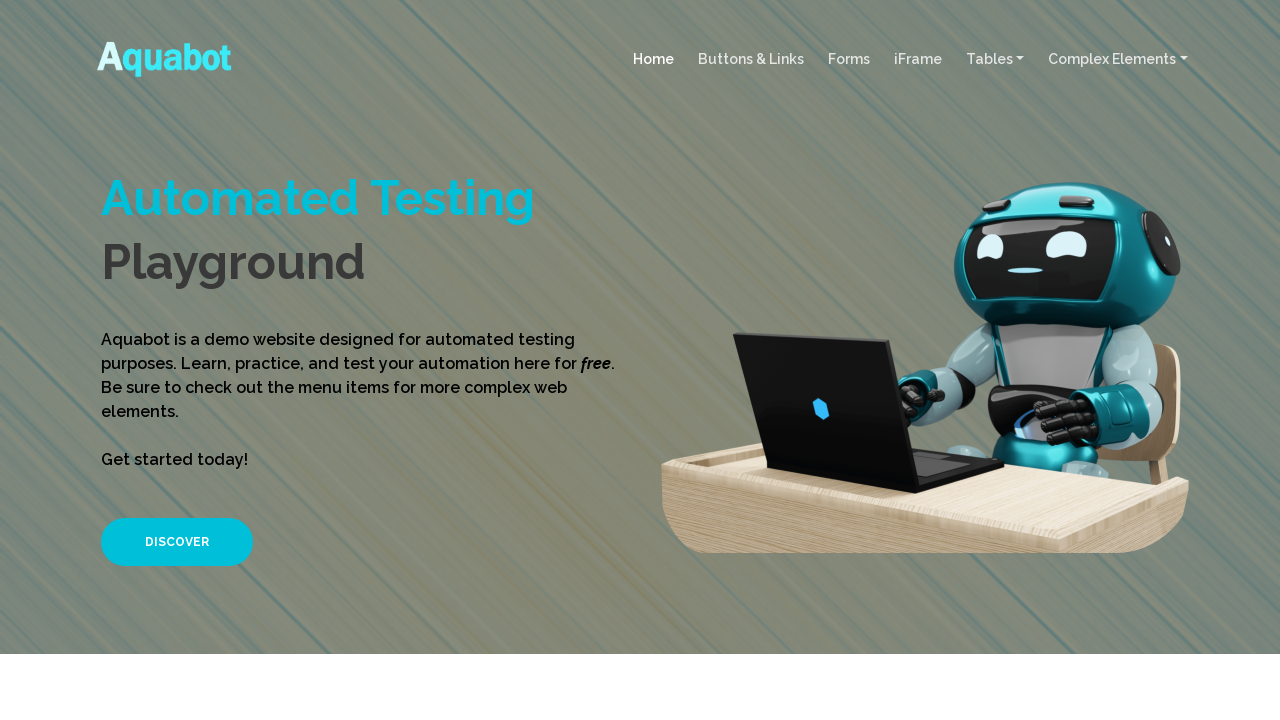

Clicked DISCOVER button at (177, 542) on xpath=//*[text()='DISCOVER']
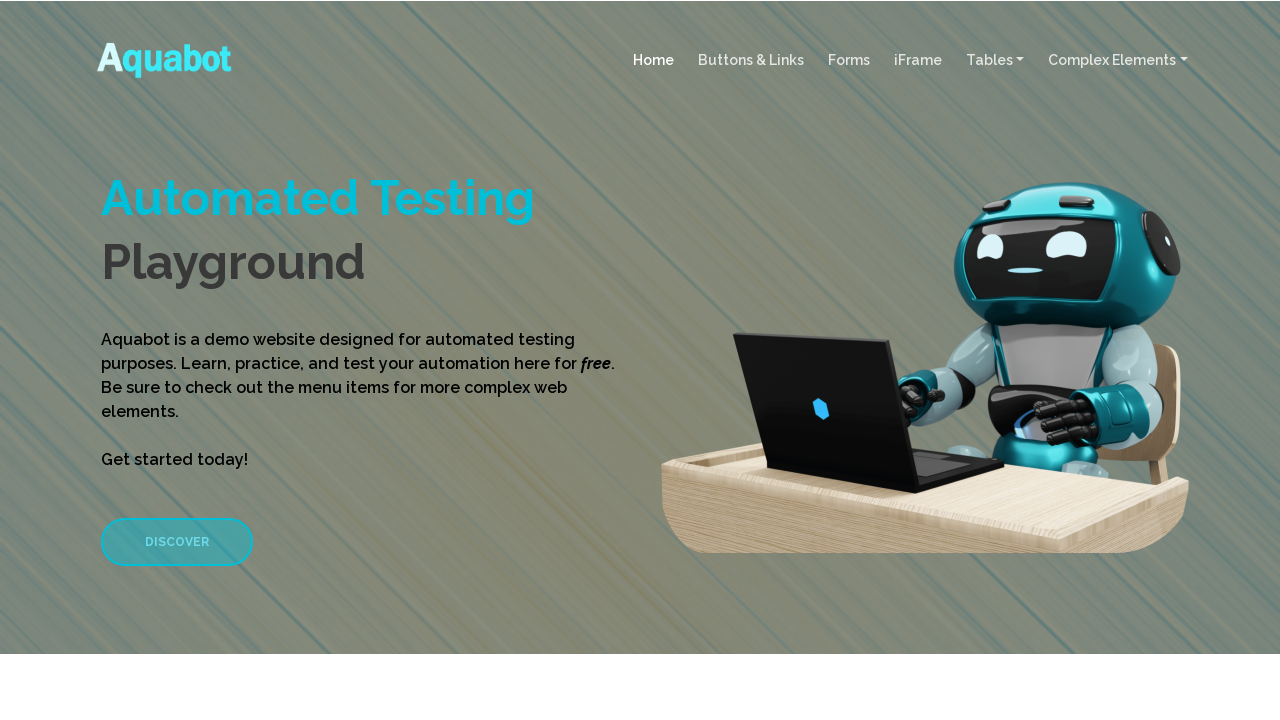

Link in current window became visible
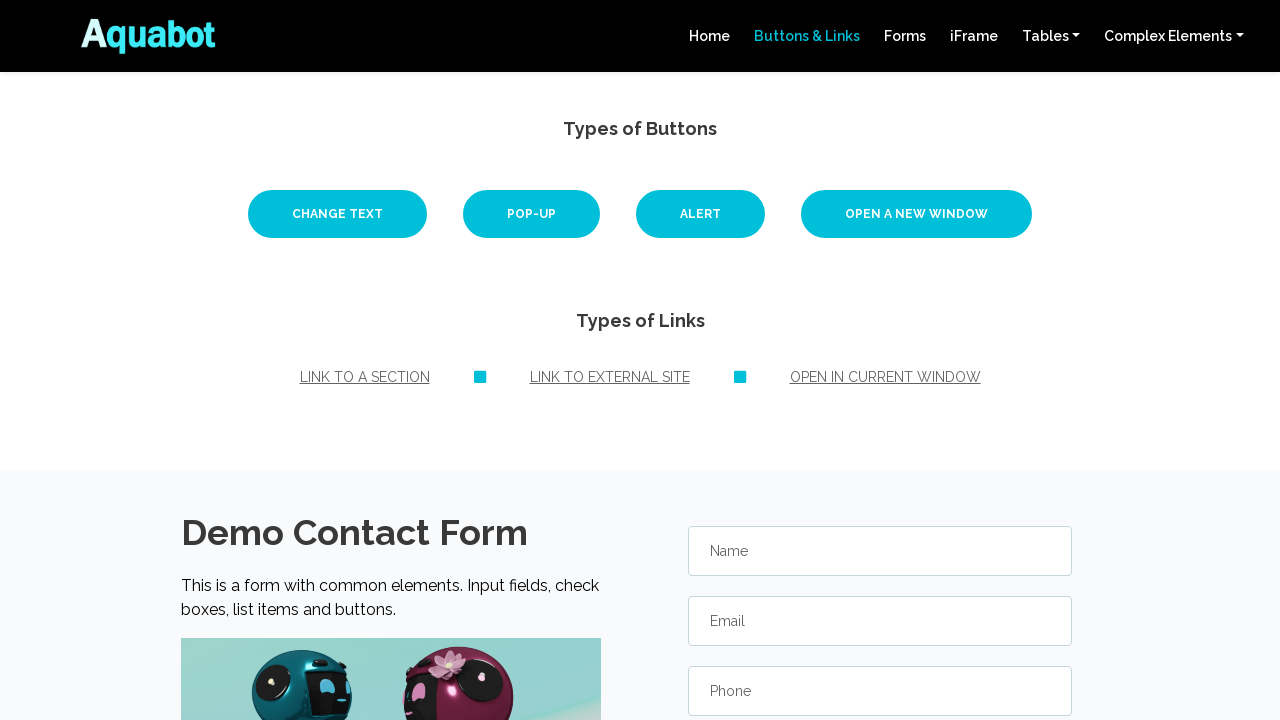

Clicked link that opens in current window at (885, 377) on #new-window-link
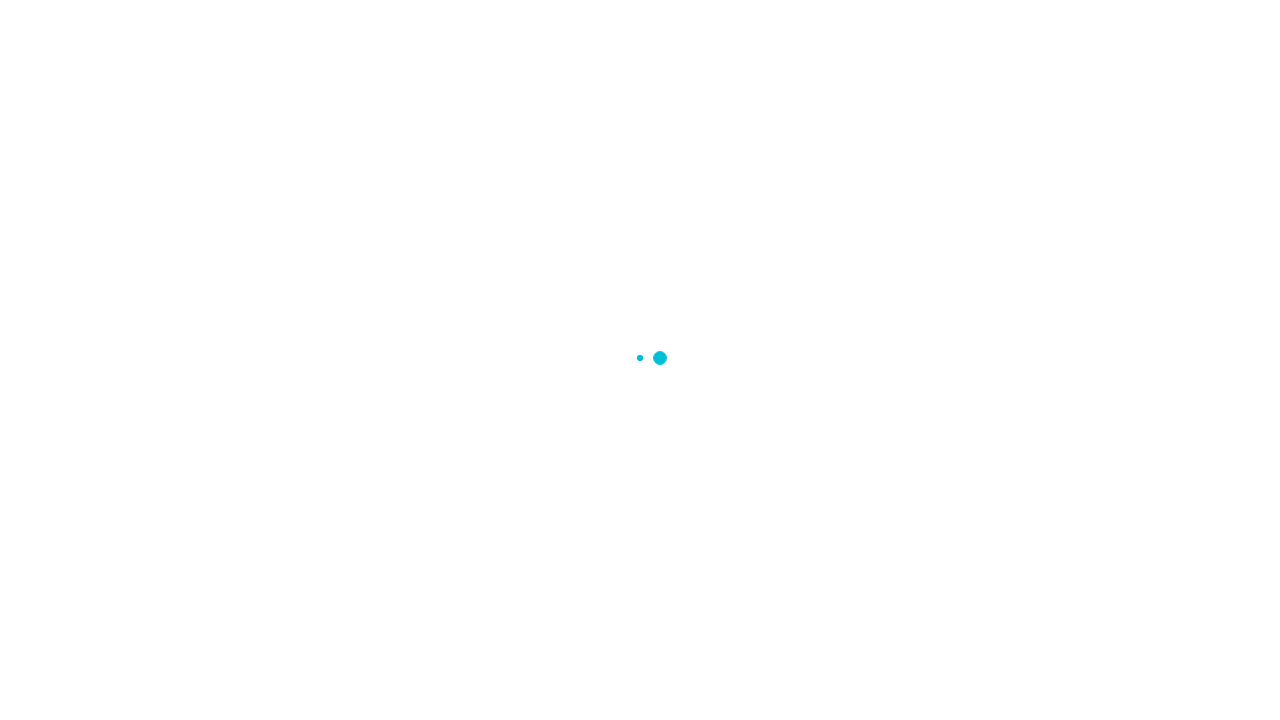

New page title became visible
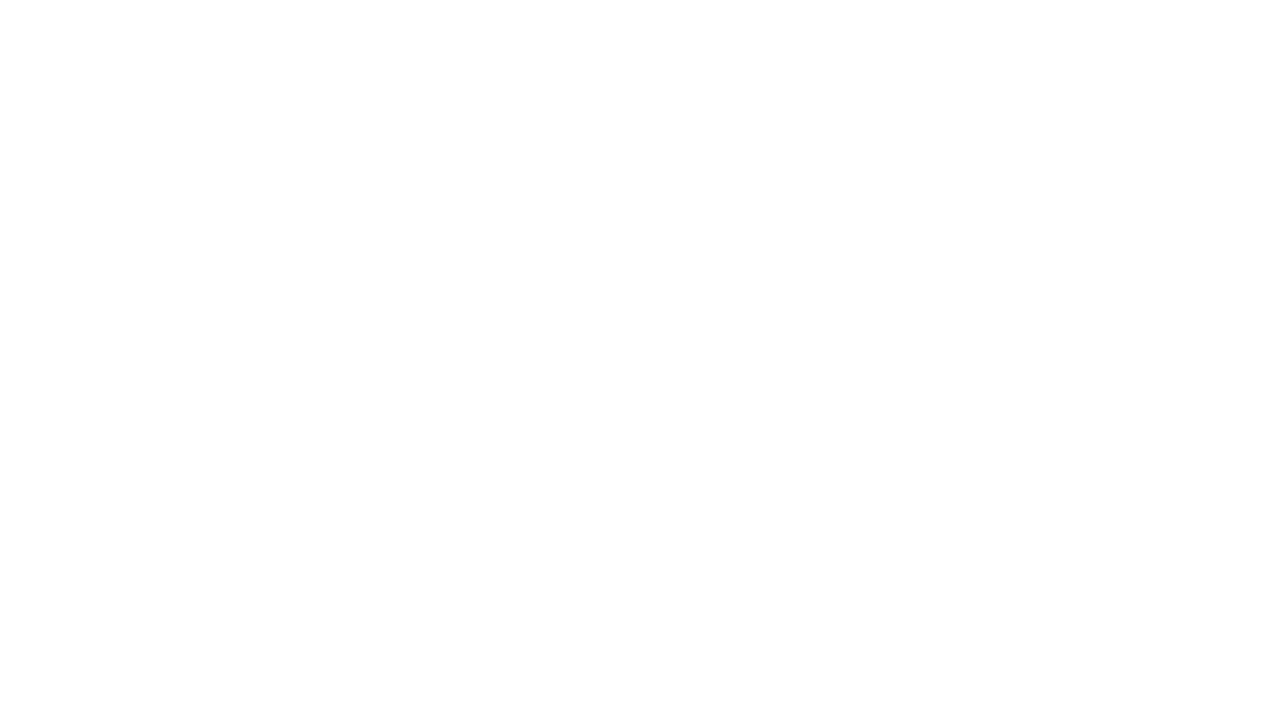

Verified new page content: 'You opened a new window.'
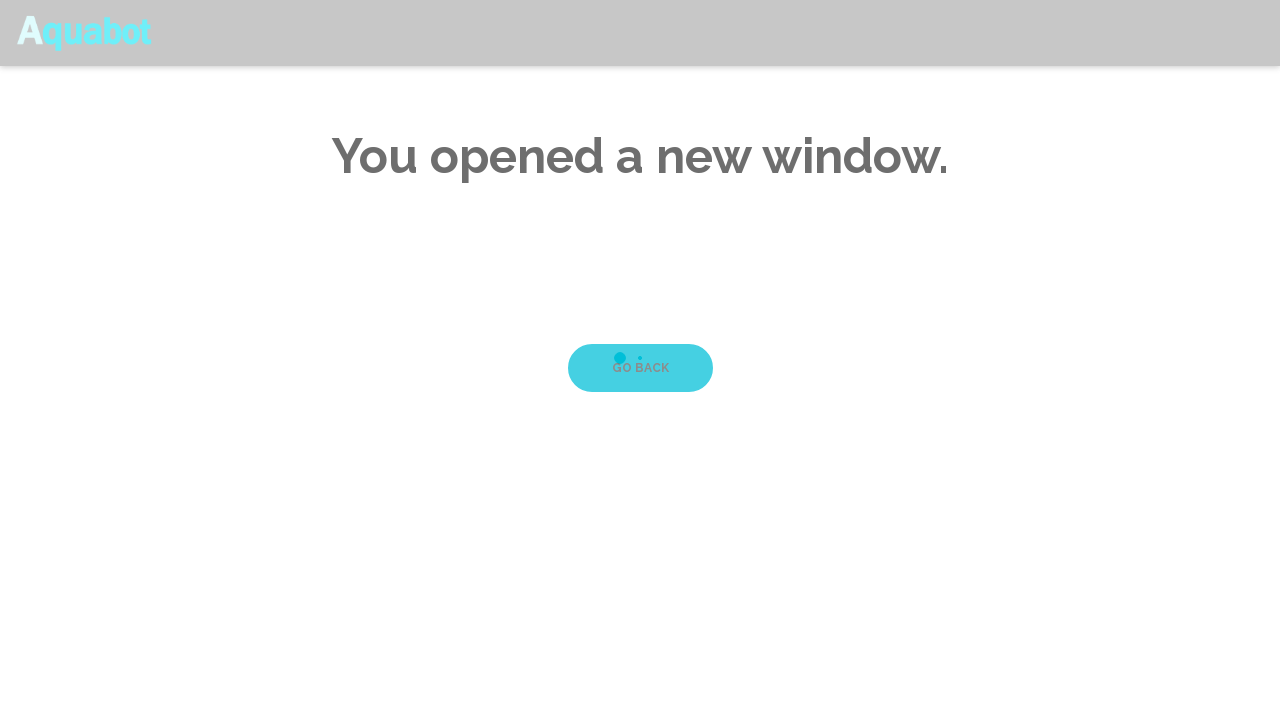

Clicked GO BACK link at (640, 368) on xpath=//*[text()='GO BACK']
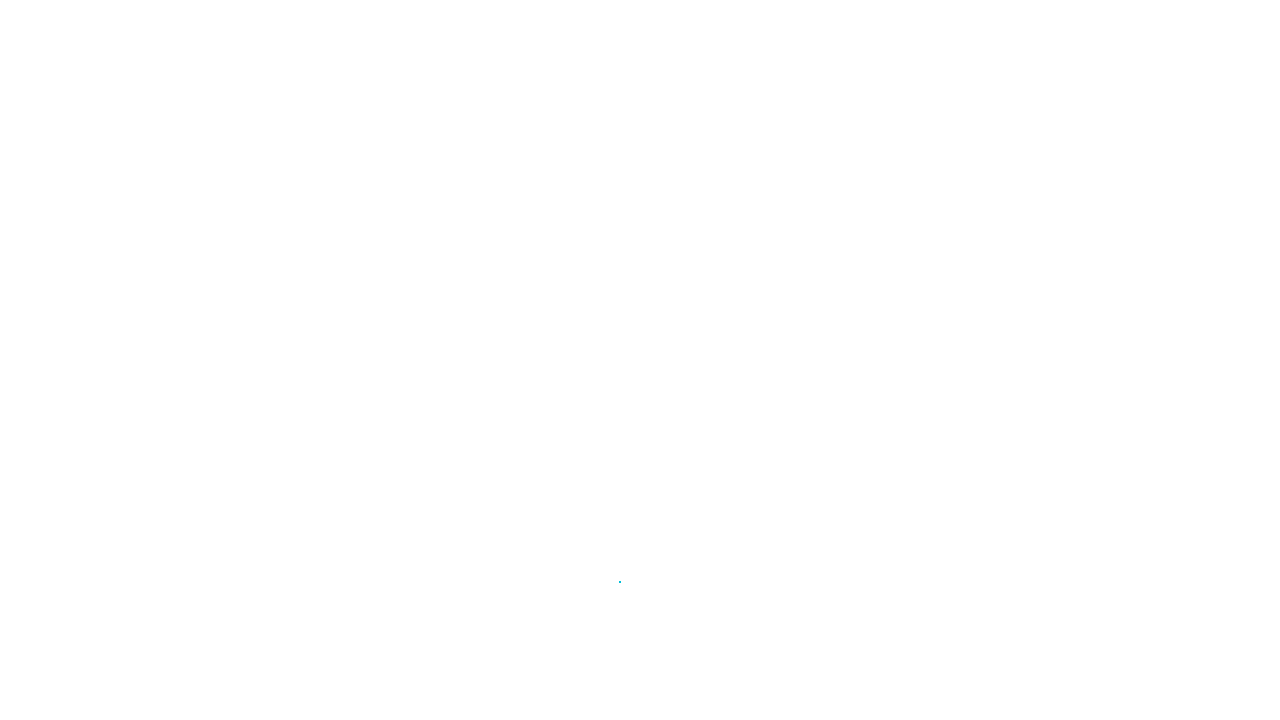

Form title became visible after navigating back
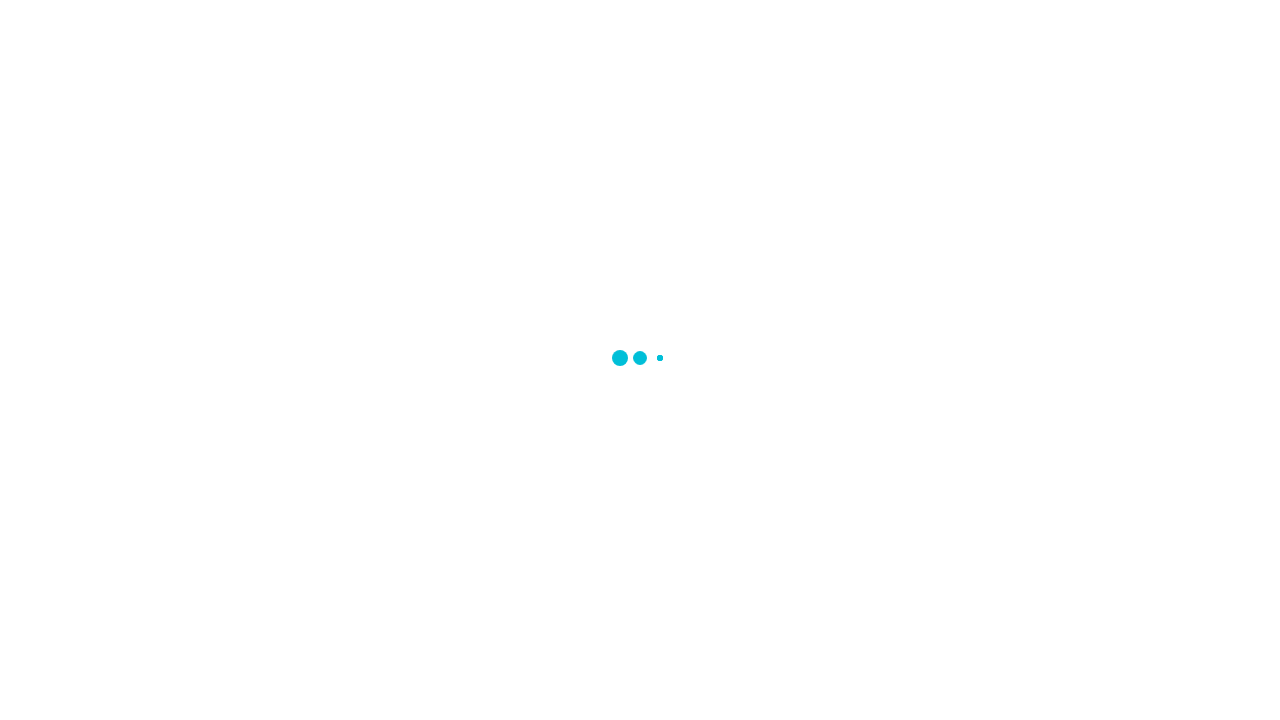

Verified form title: 'Demo Contact Form'
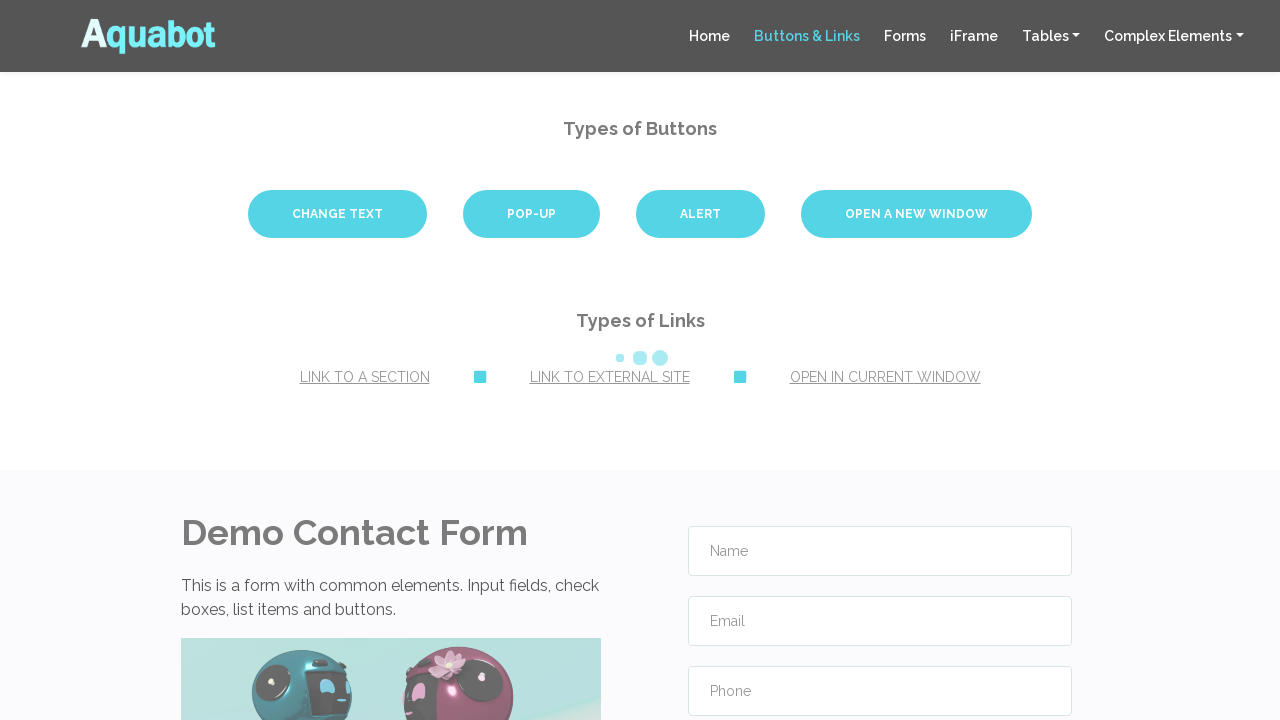

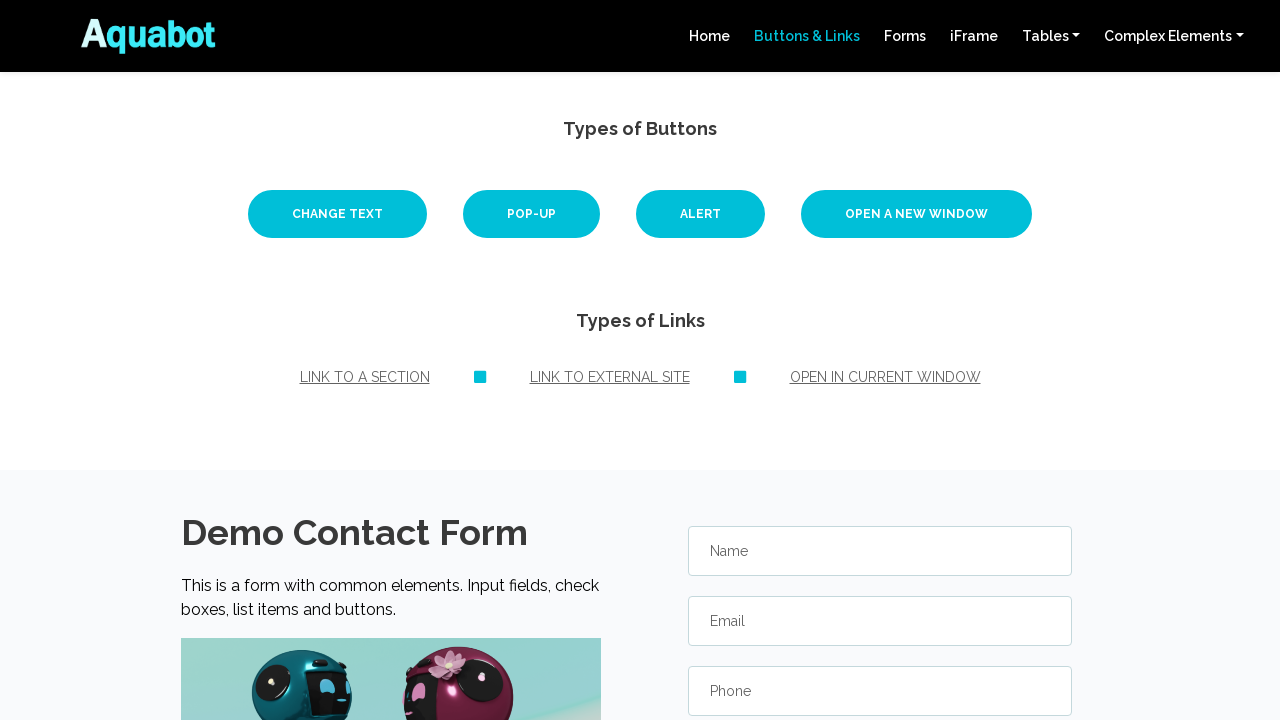